Tests a registration form by filling in the first name field and clicking the submit button on a demo automation testing site.

Starting URL: http://demo.automationtesting.in/Register.html

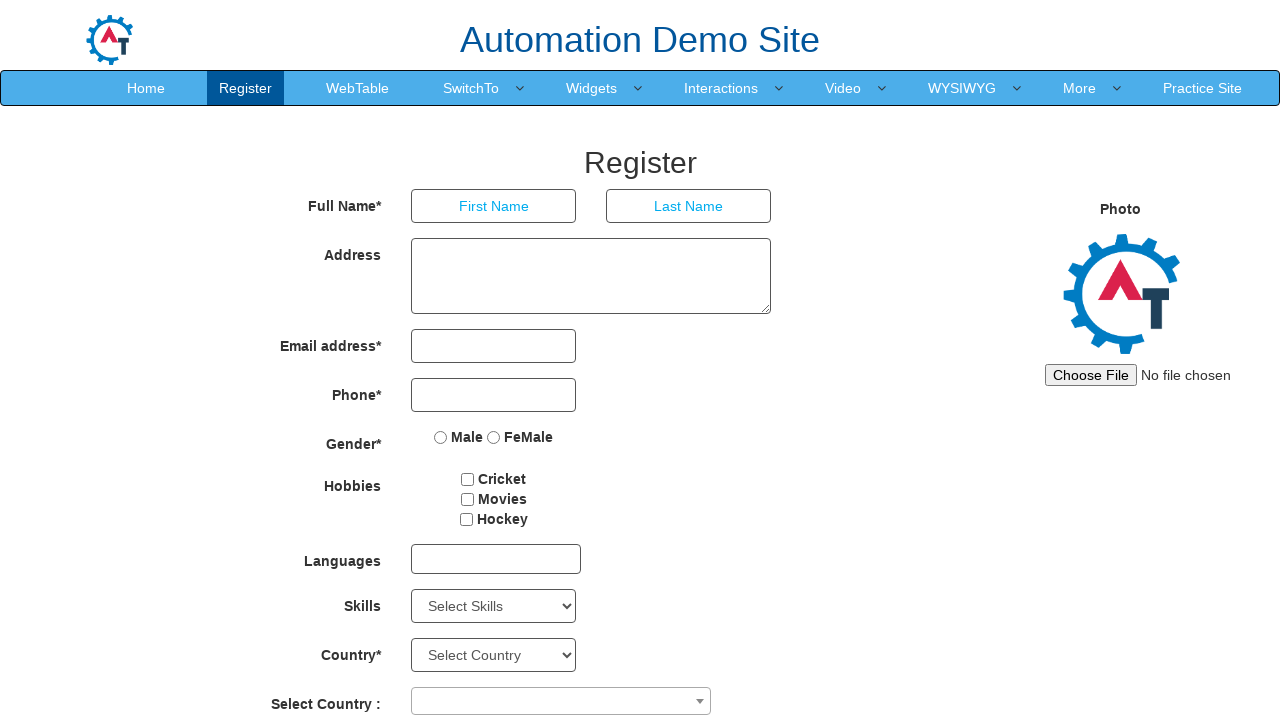

Filled first name field with 'Vikram' on input[ng-model='FirstName']
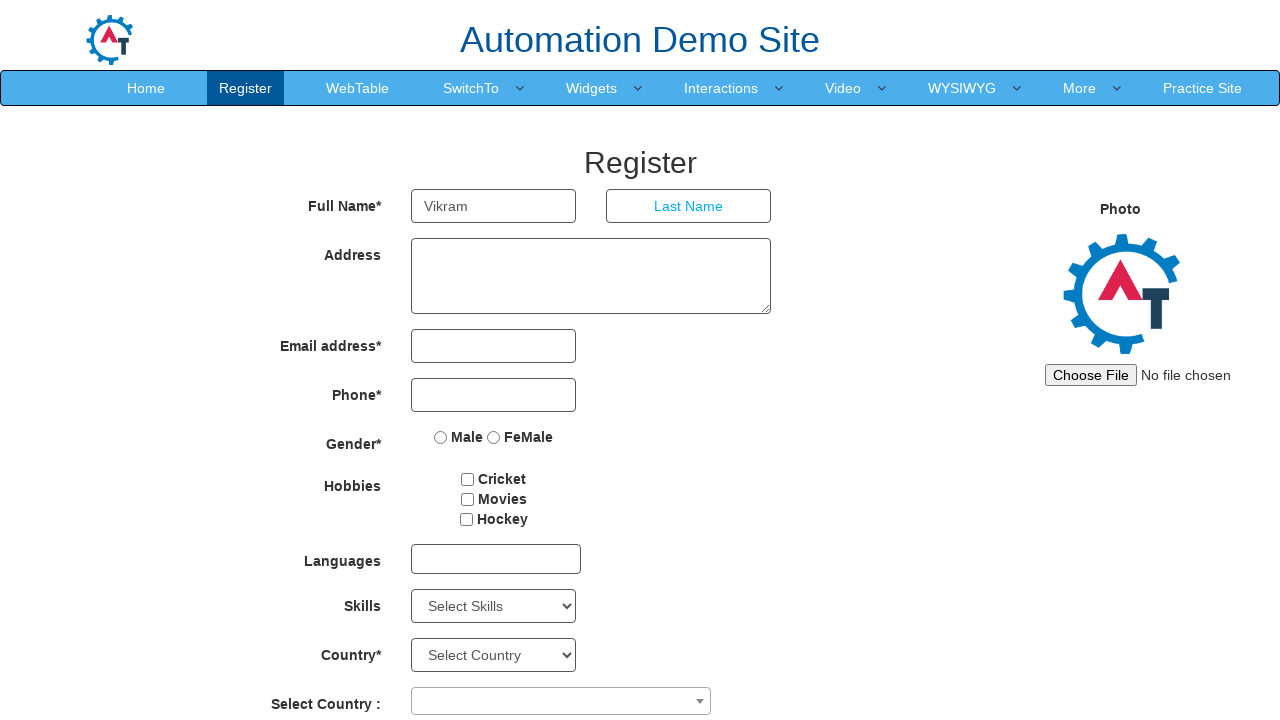

Clicked submit button to register at (572, 623) on button[type='submit']
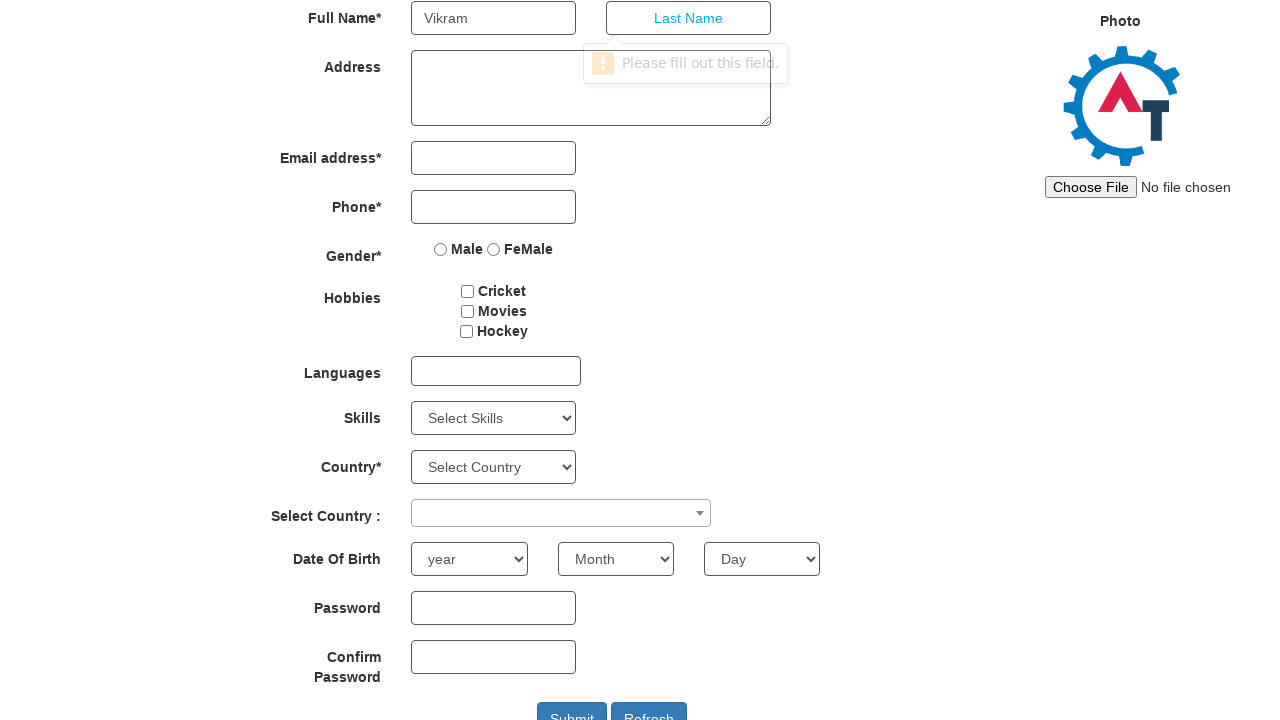

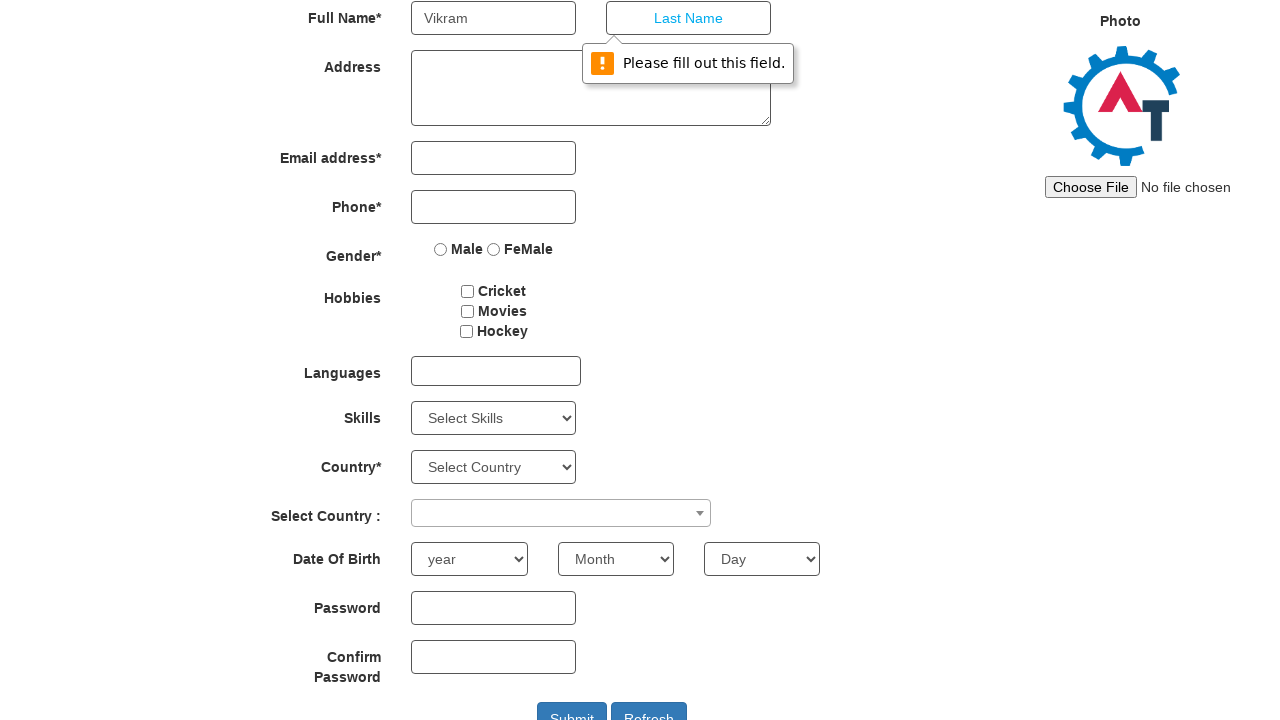